Tests handling of various JavaScript dialogs including simple alerts, confirm dialogs, prompt dialogs, and modern modal dialogs by accepting, dismissing, and entering text into them.

Starting URL: https://letcode.in/alert

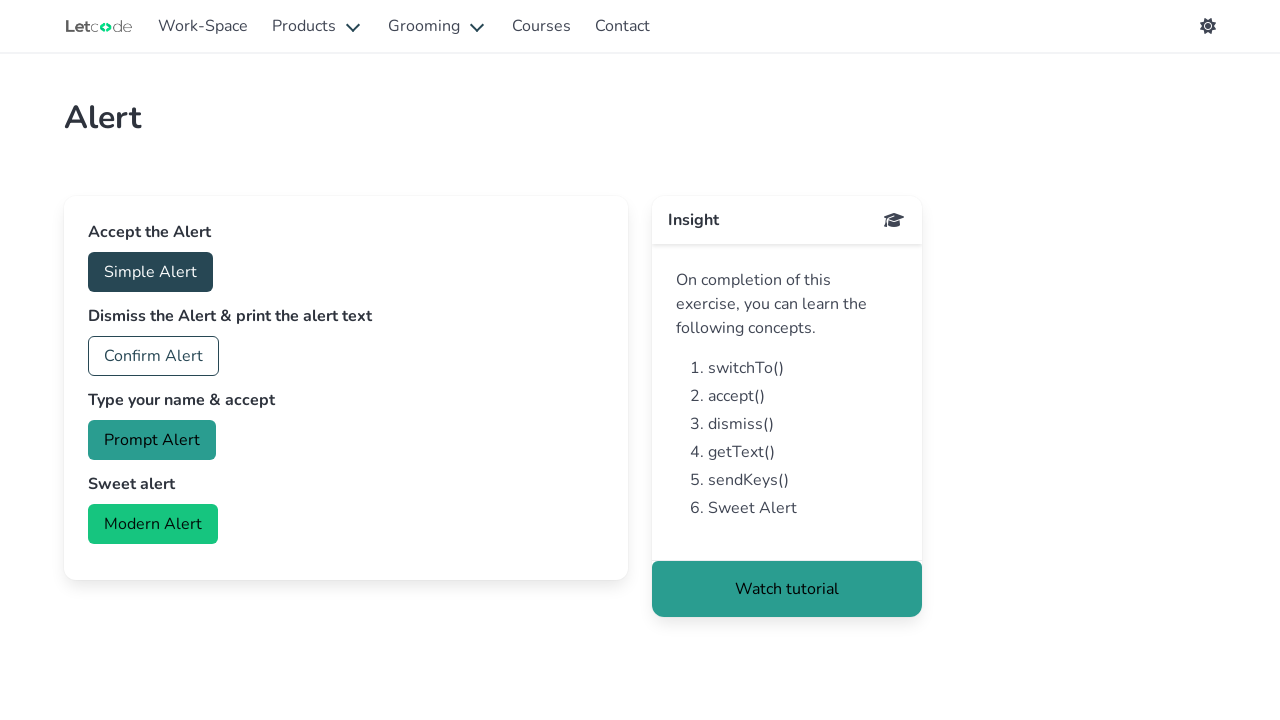

Clicked accept button and handled alert dialog by accepting it at (150, 272) on #accept
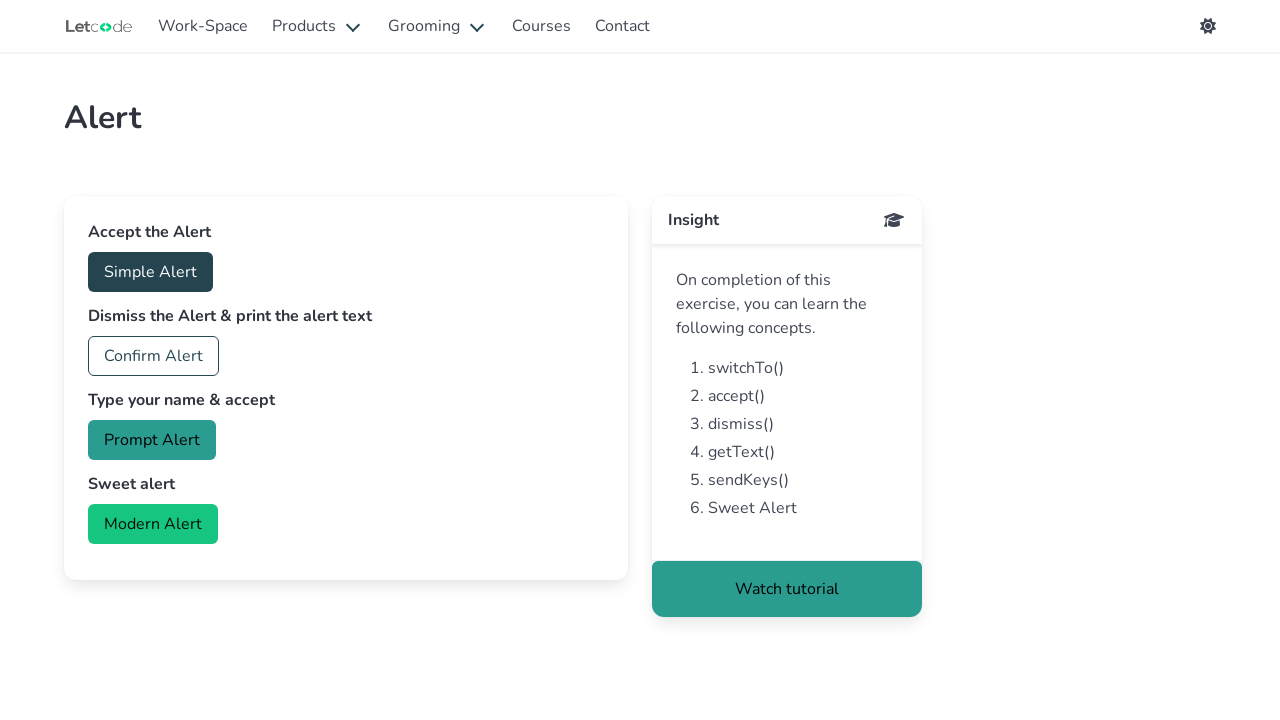

Clicked confirm button and handled confirm dialog by dismissing it at (154, 356) on #confirm
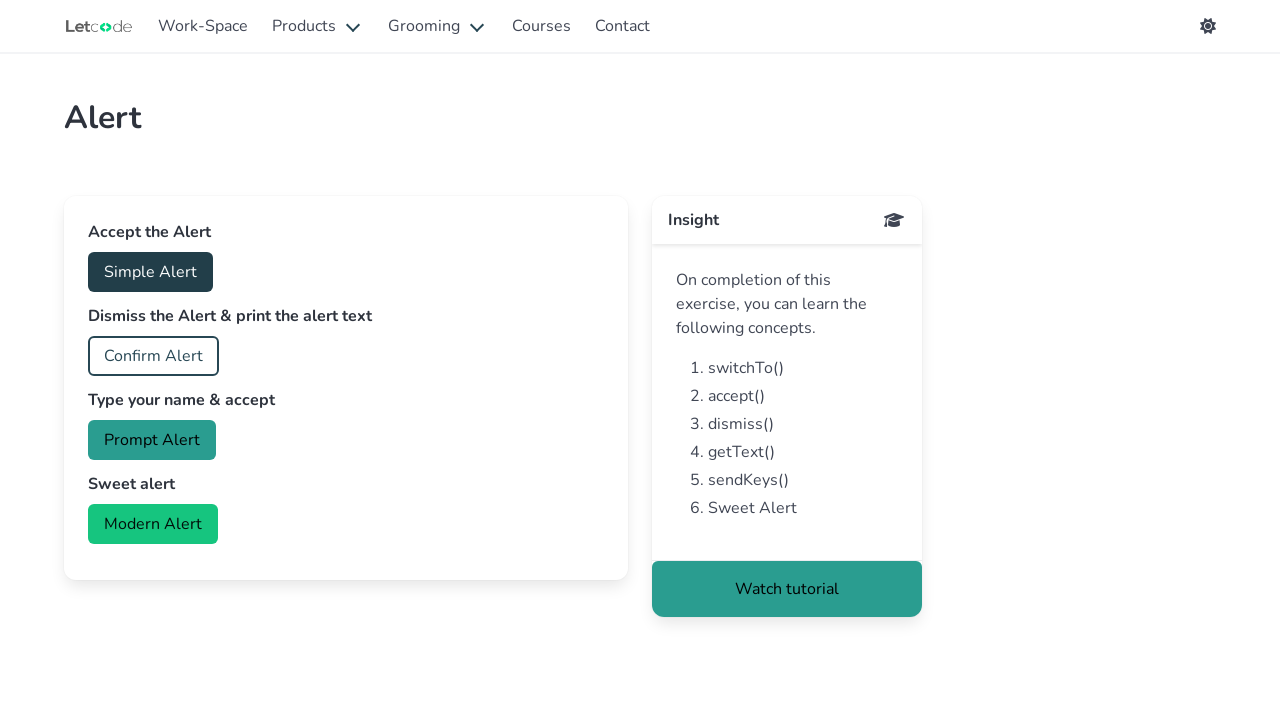

Clicked prompt button and handled prompt dialog by entering 'Prabu' and accepting at (152, 440) on #prompt
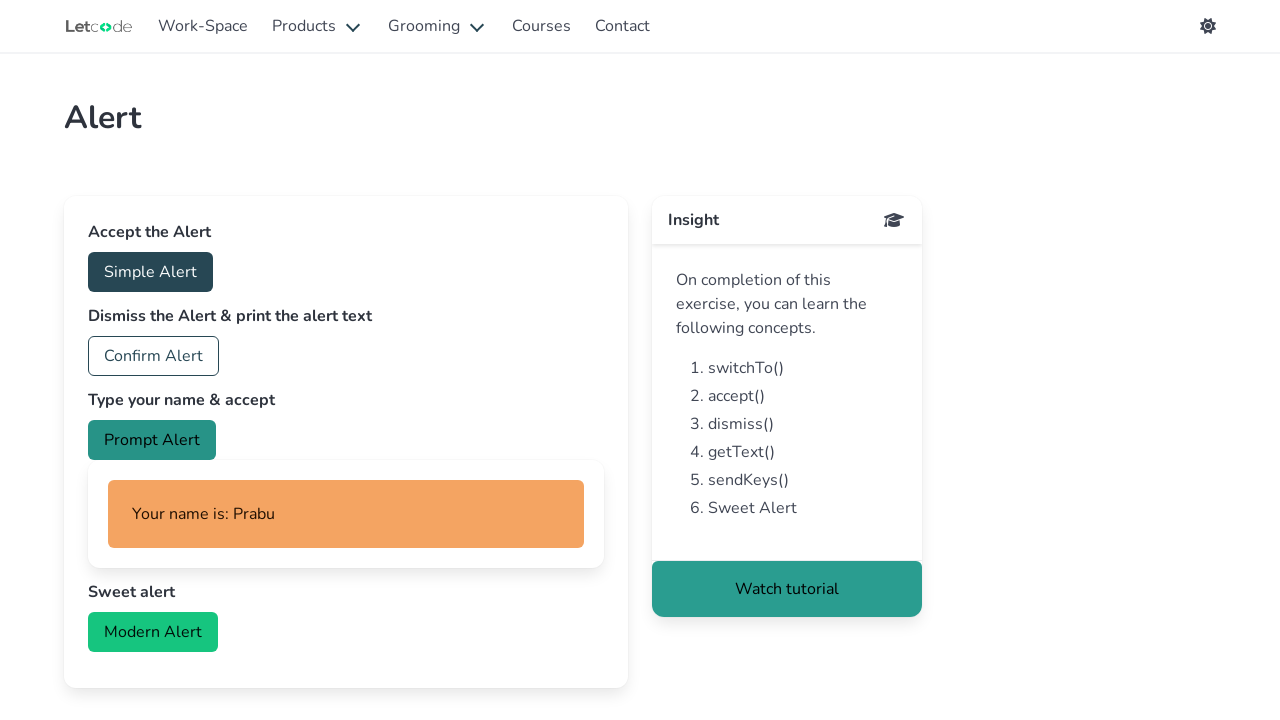

Clicked modern modal button to open modal dialog at (153, 632) on #modern
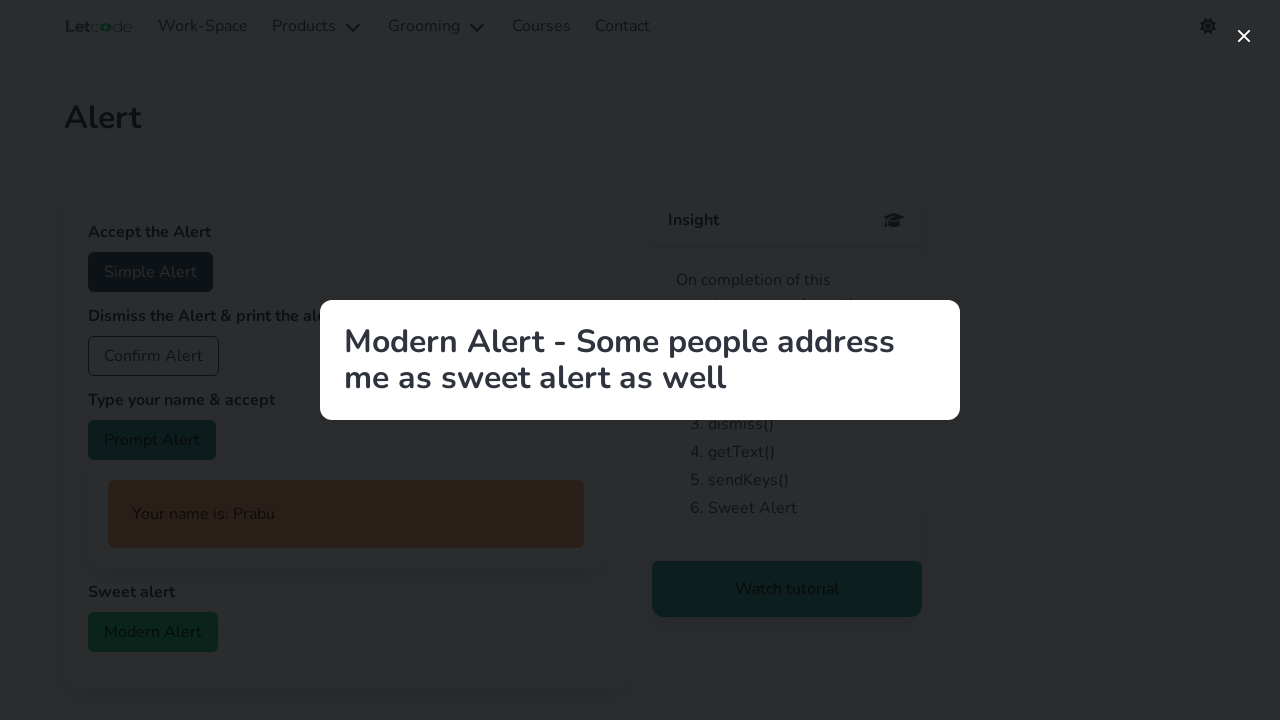

Closed modern modal dialog by clicking close button at (1244, 36) on [aria-label="close"]
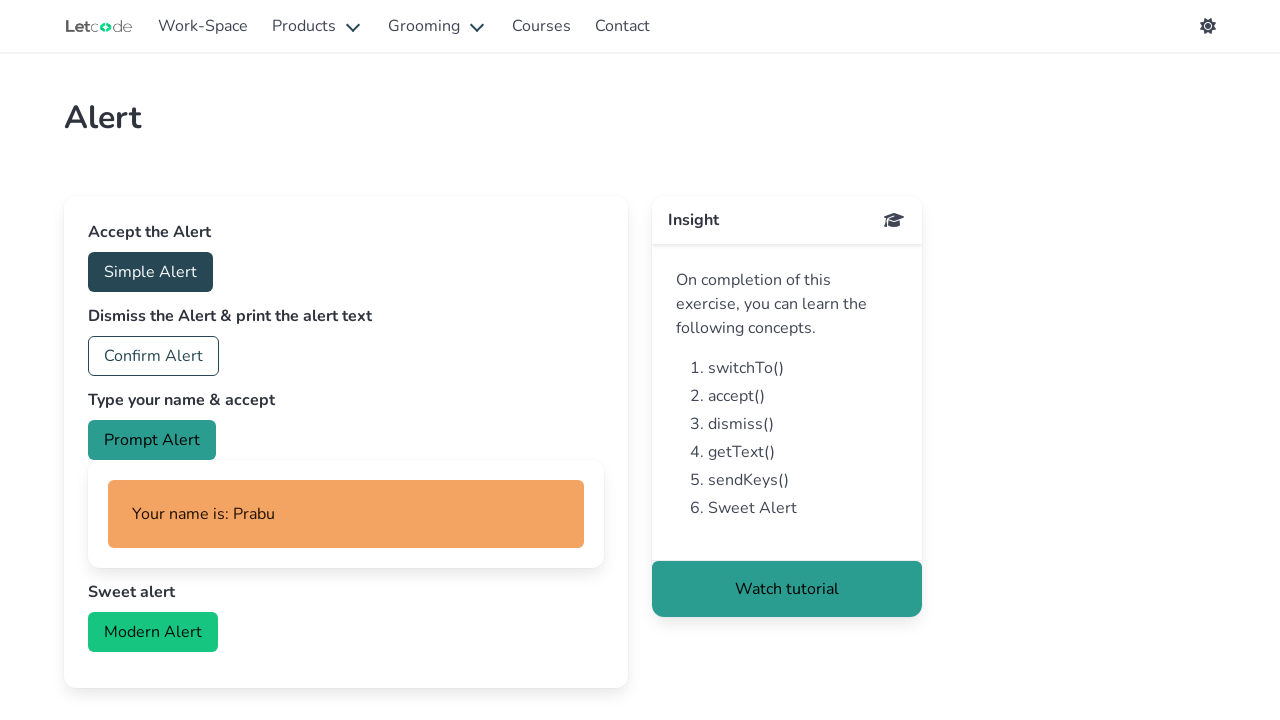

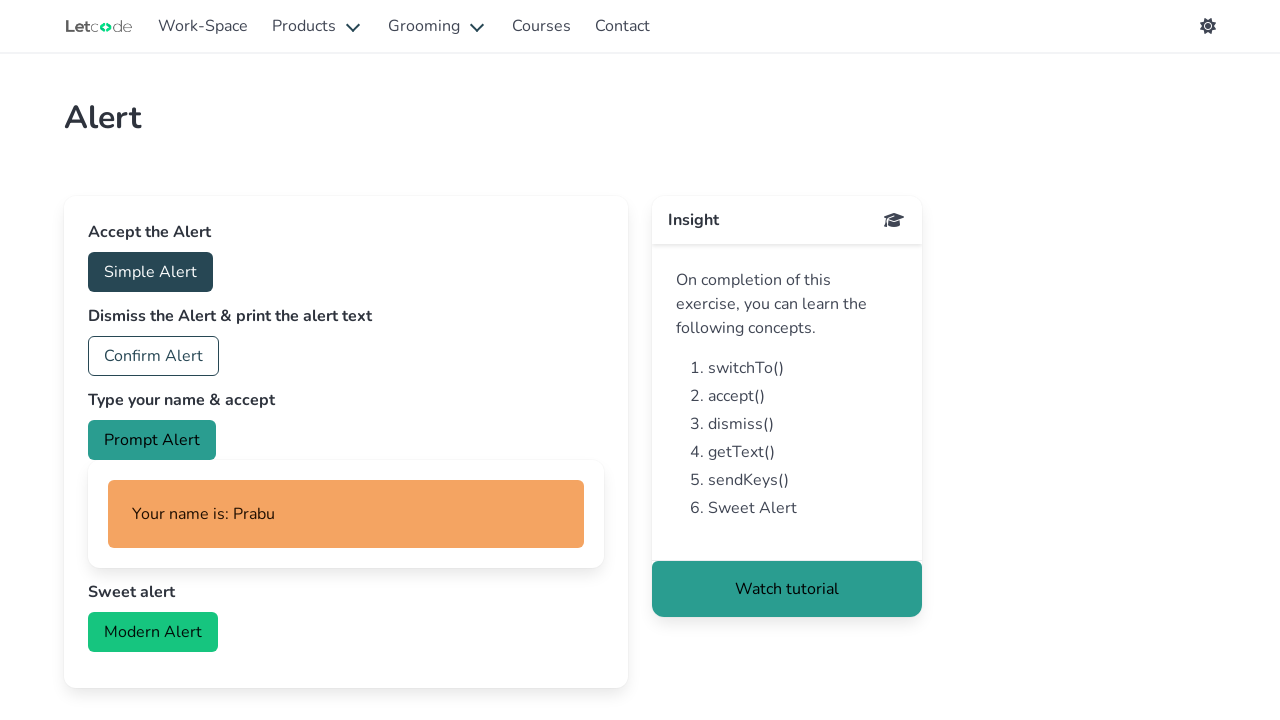